Tests job search functionality on Wise careers page by selecting Tallinn city and filtering roles starting with 'P'

Starting URL: https://wise.jobs/jobs

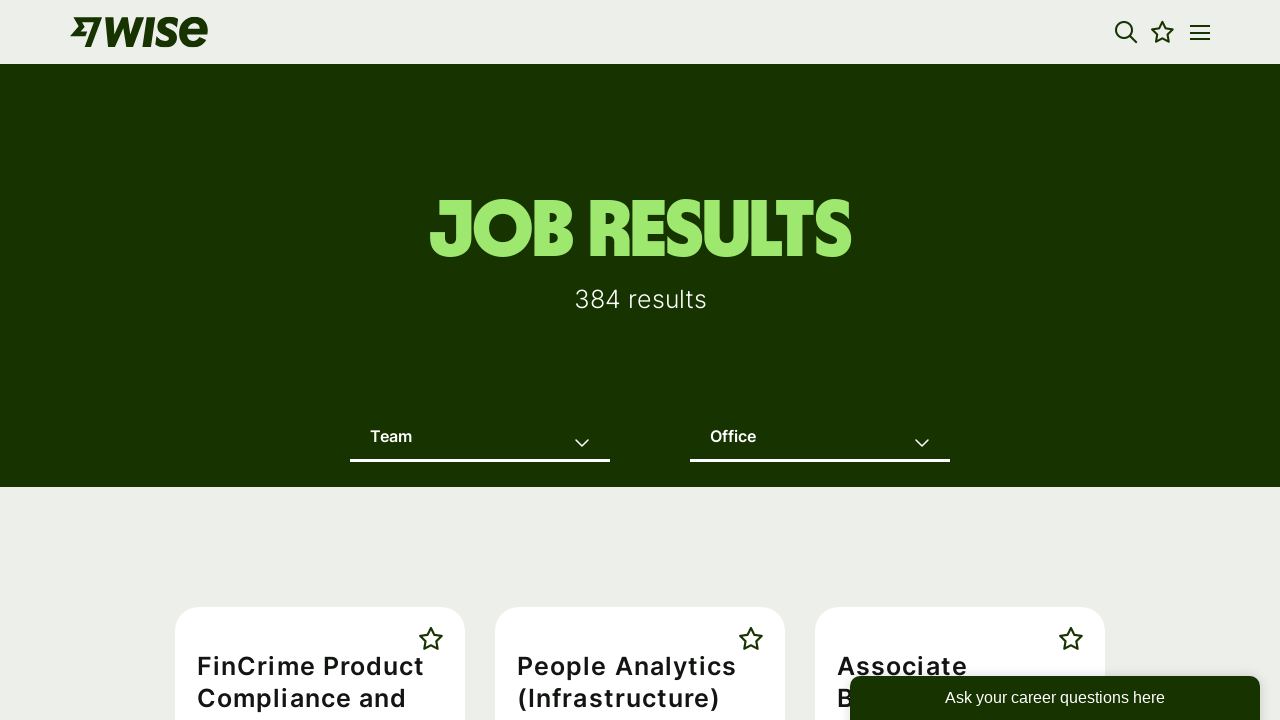

Clicked city filter dropdown at (820, 442) on div[id='jobfilters'] div:nth-child(2) div:nth-child(1) h3:nth-child(1)
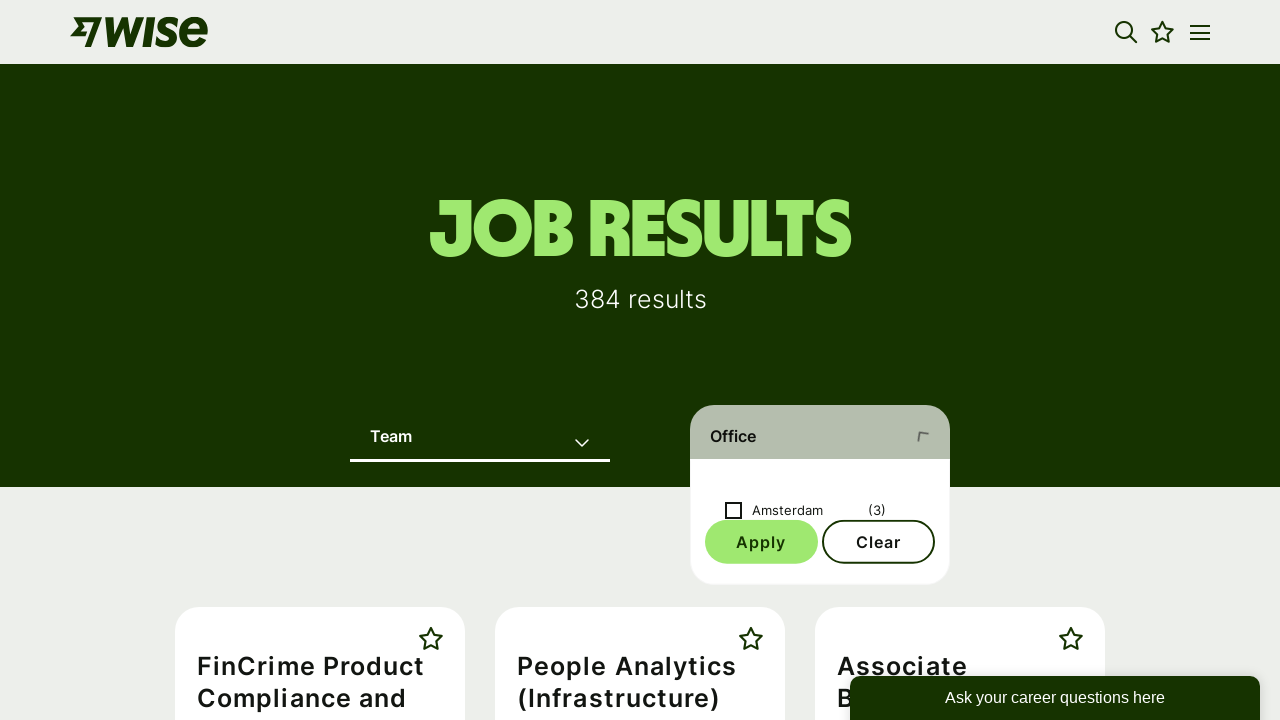

Selected Tallinn city from filter options at (810, 609) on xpath=//ul[@class='option-display-list']/li[@class='filter-option']/span[@aria-l
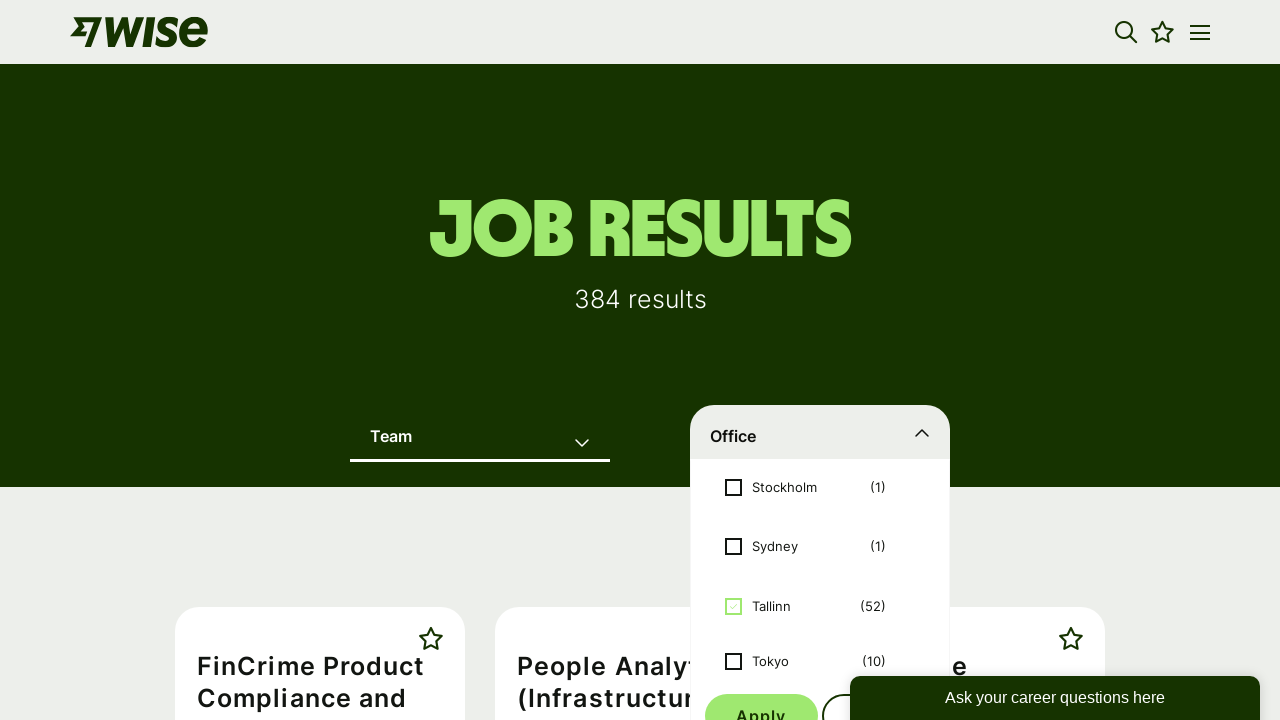

Opened roles/team filter at (480, 432) on (//div[@class="option-type-header"])[1]
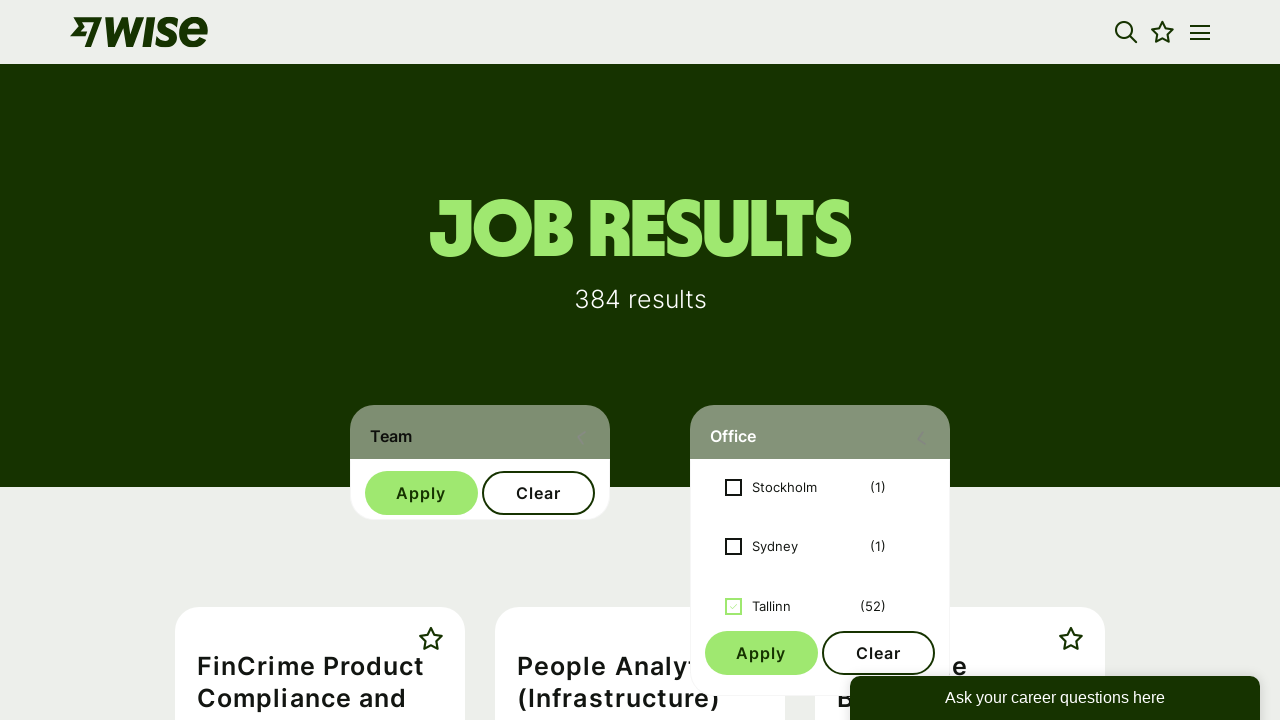

Waited for filter options to load
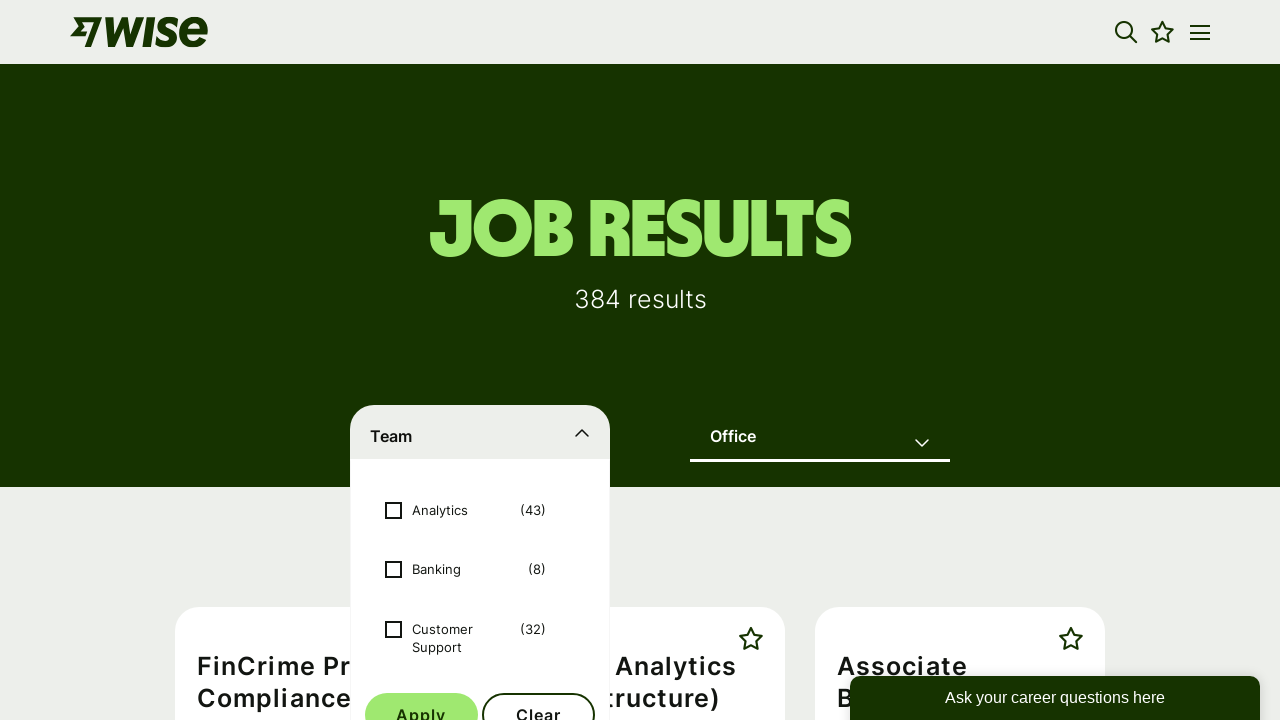

Selected role starting with 'P': People at (465, 610) on xpath=//div[@class="optionfiltergroup category-opened"]/ul/li//span[@class="filt
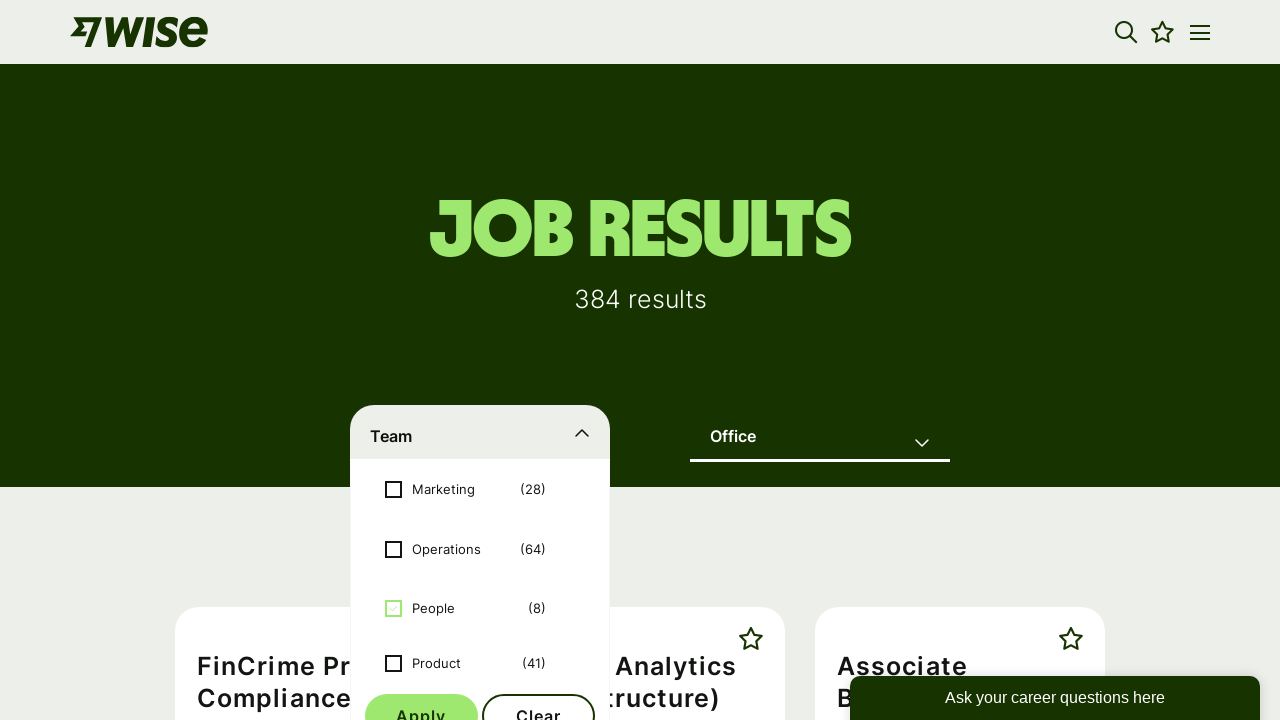

Selected role starting with 'P': Product at (462, 664) on xpath=//div[@class="optionfiltergroup category-opened"]/ul/li//span[@class="filt
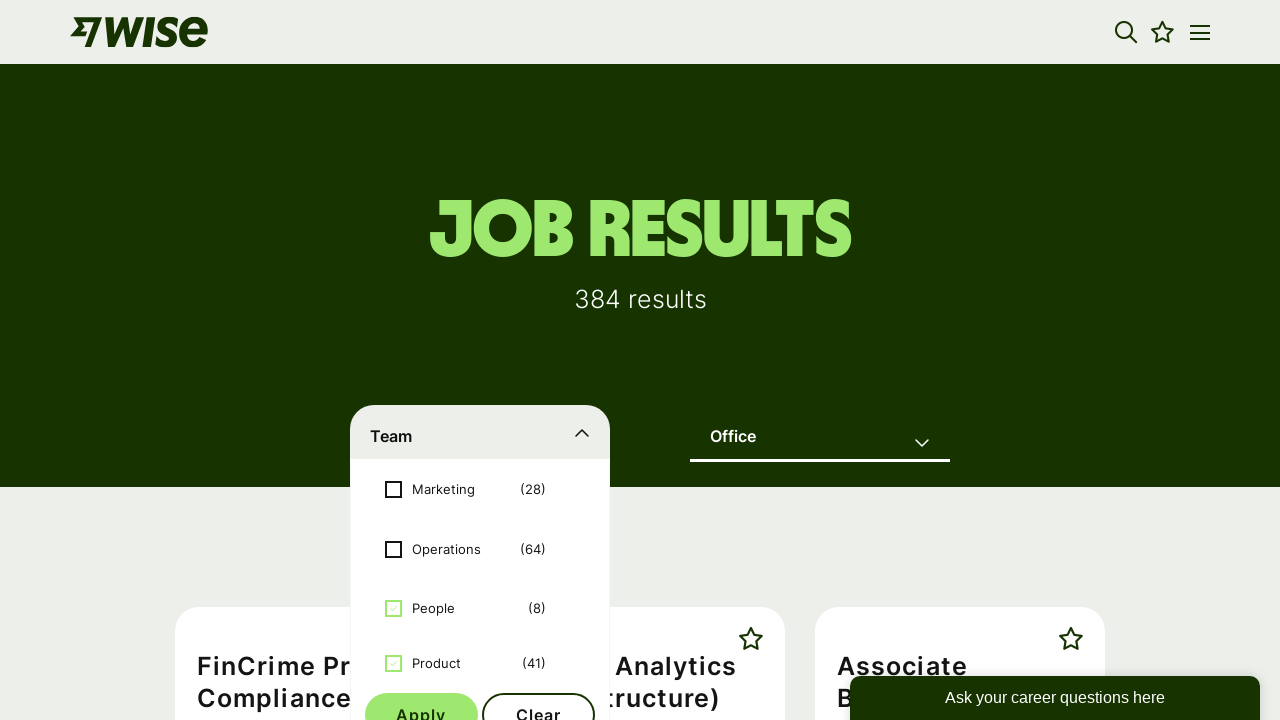

Applied role filter selection at (421, 698) on ul[id='b8f6b27d-b7ba-46f4-03ef-08dbfa50089d'] button[class='apply-filters-btn bt
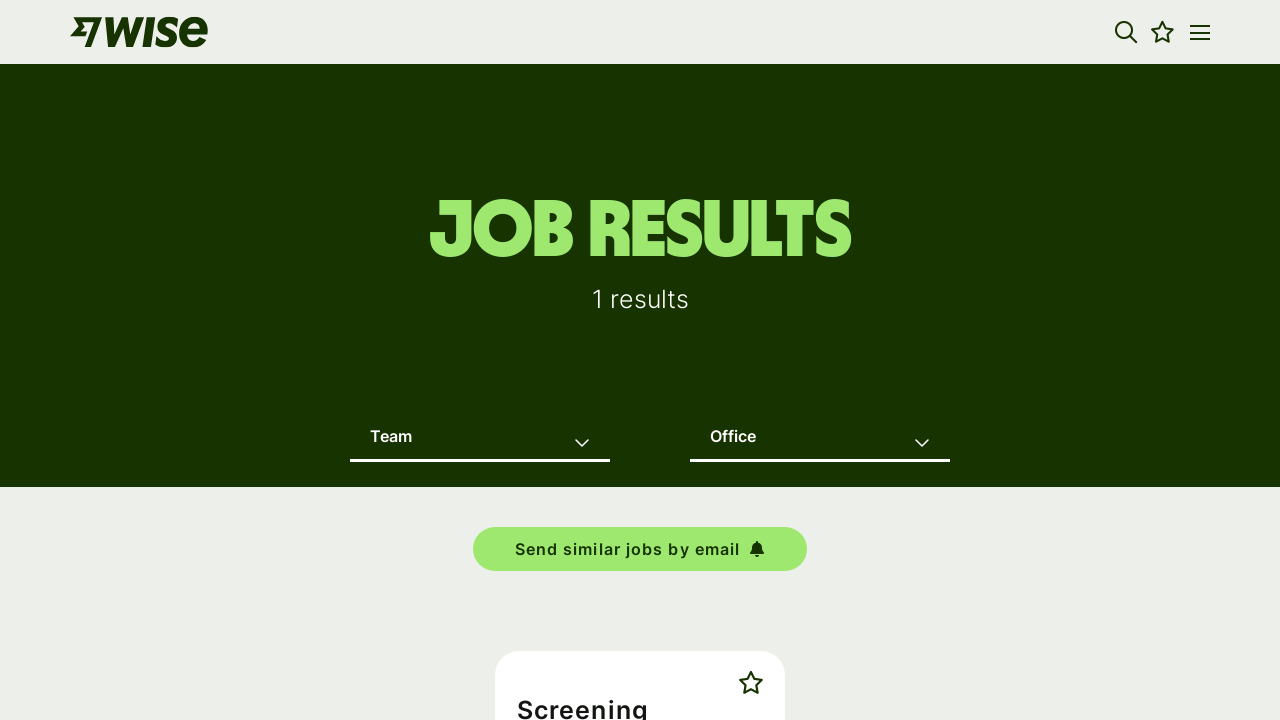

Waited for job search results to load
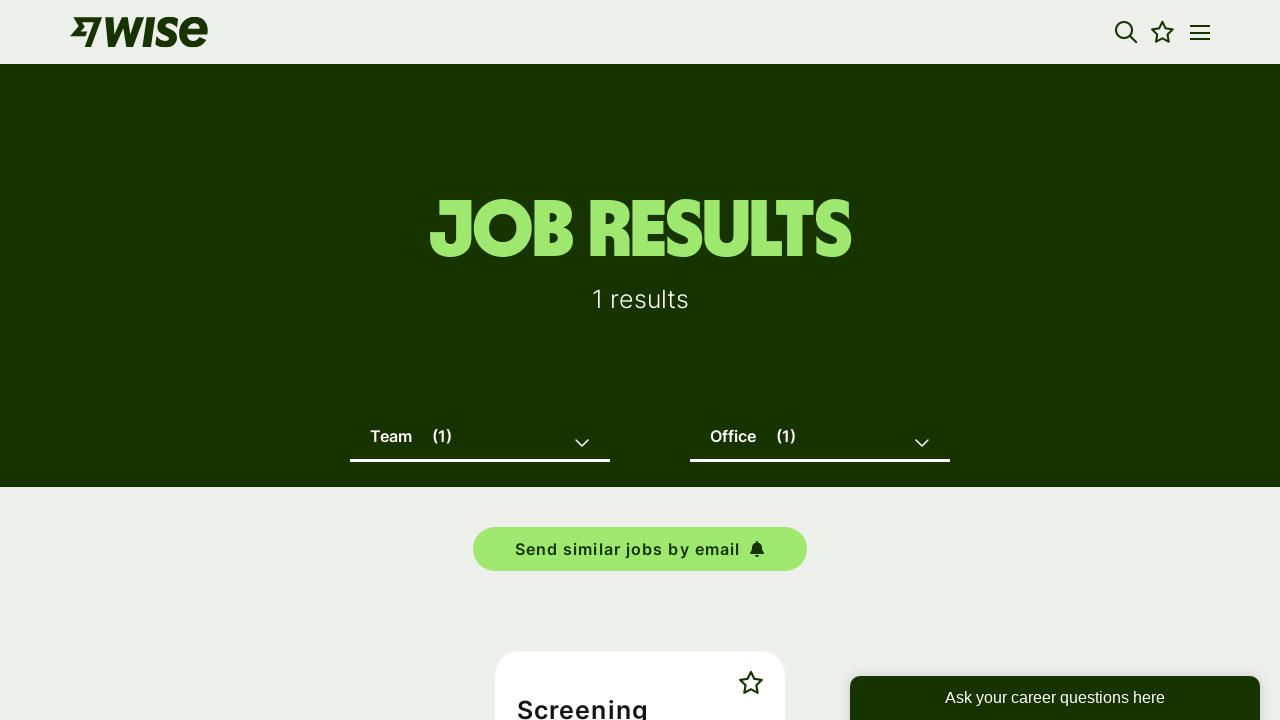

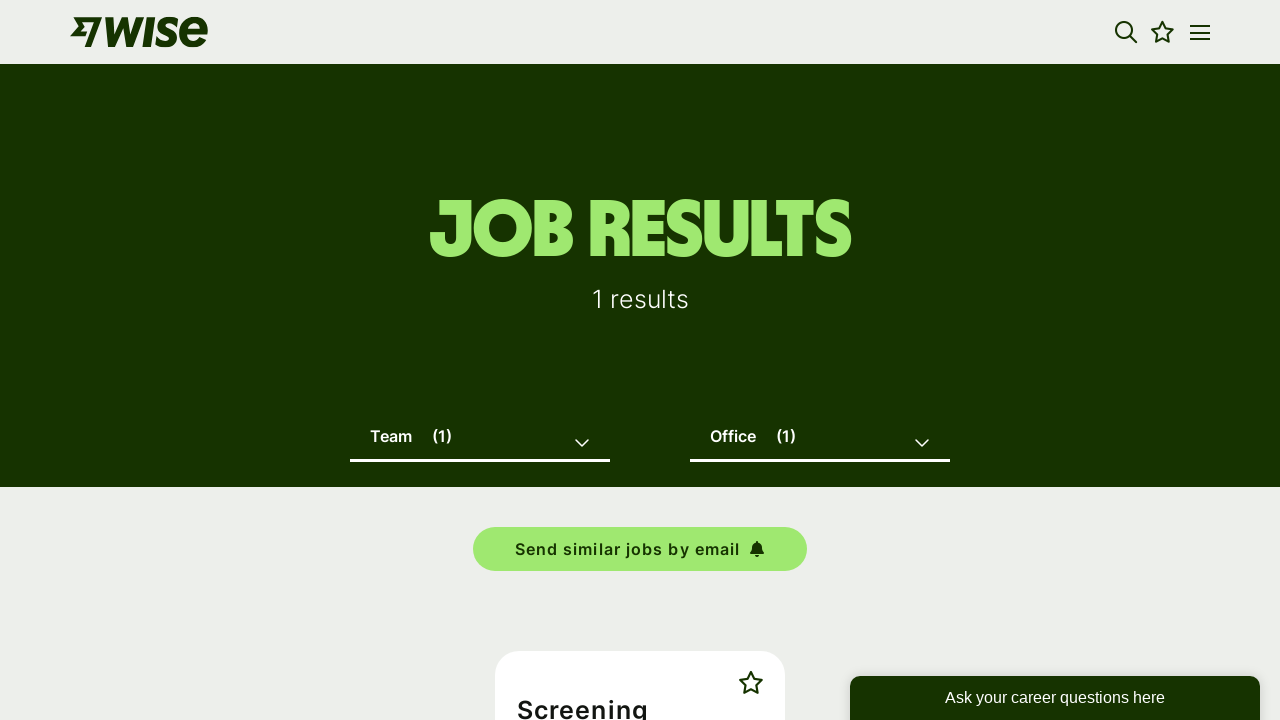